Tests the add-to-cart functionality on a grocery shopping practice website by iterating through products and adding specific vegetables (Cucumber, Brocolli, Beetroot) to the cart.

Starting URL: https://rahulshettyacademy.com/seleniumPractise/

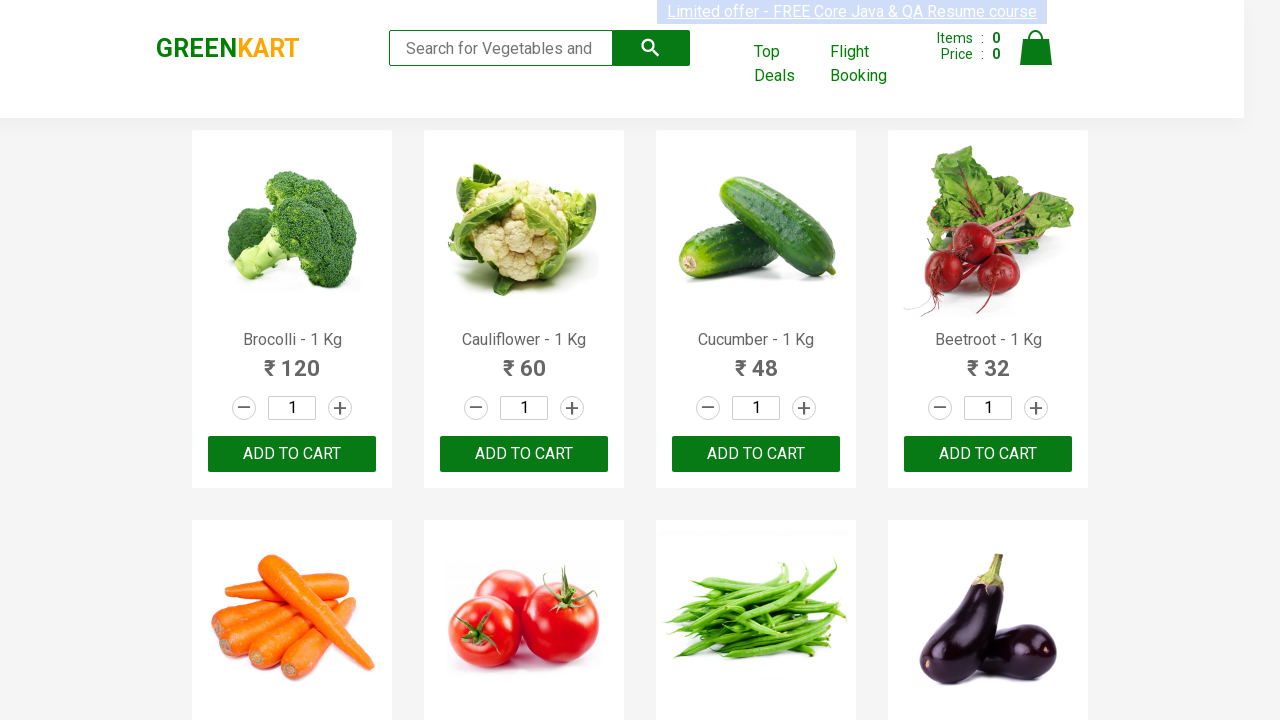

Waited for product names to be visible on the page
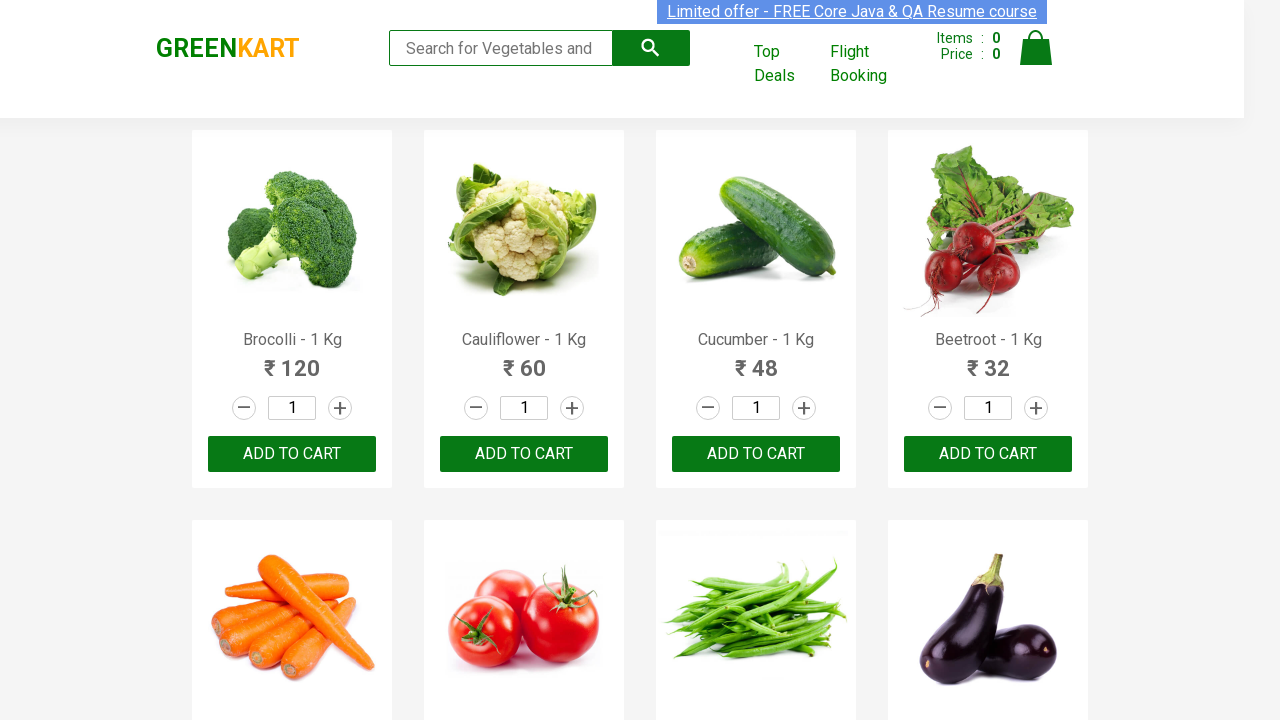

Retrieved all product name elements from the page
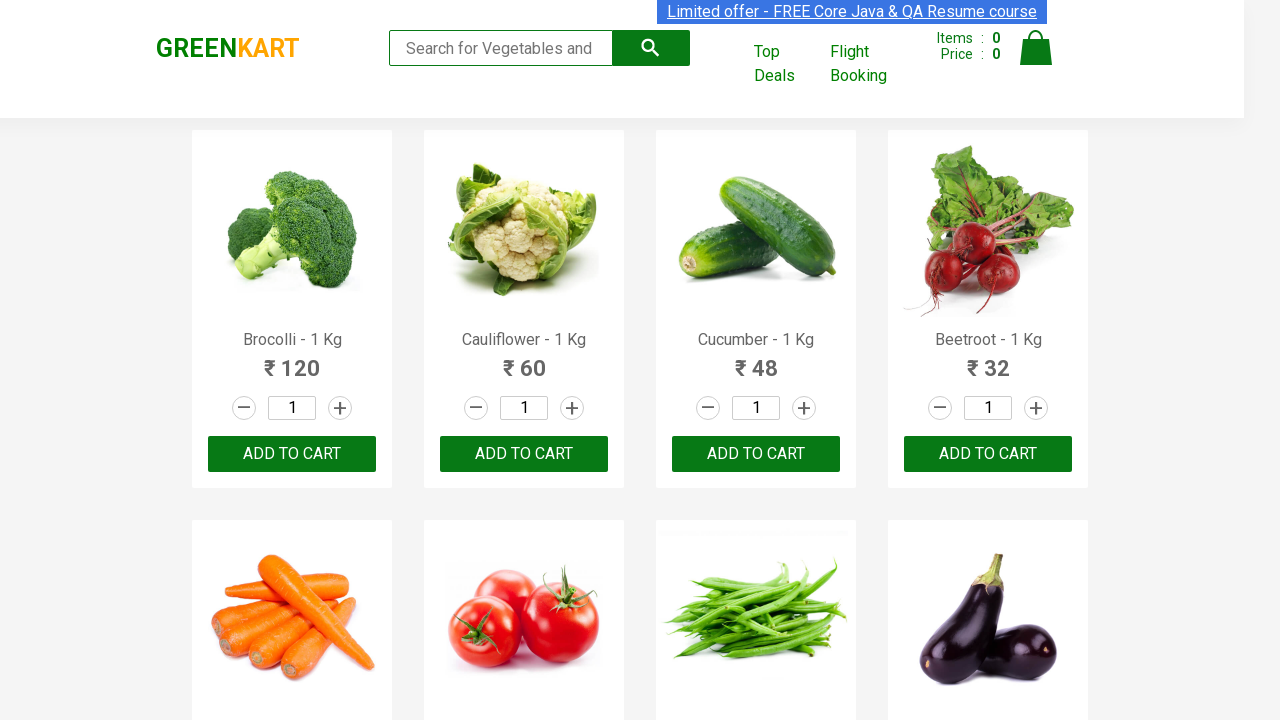

Added 'Brocolli' to cart (1/3) at (292, 454) on xpath=//div[@class='product-action']/button >> nth=0
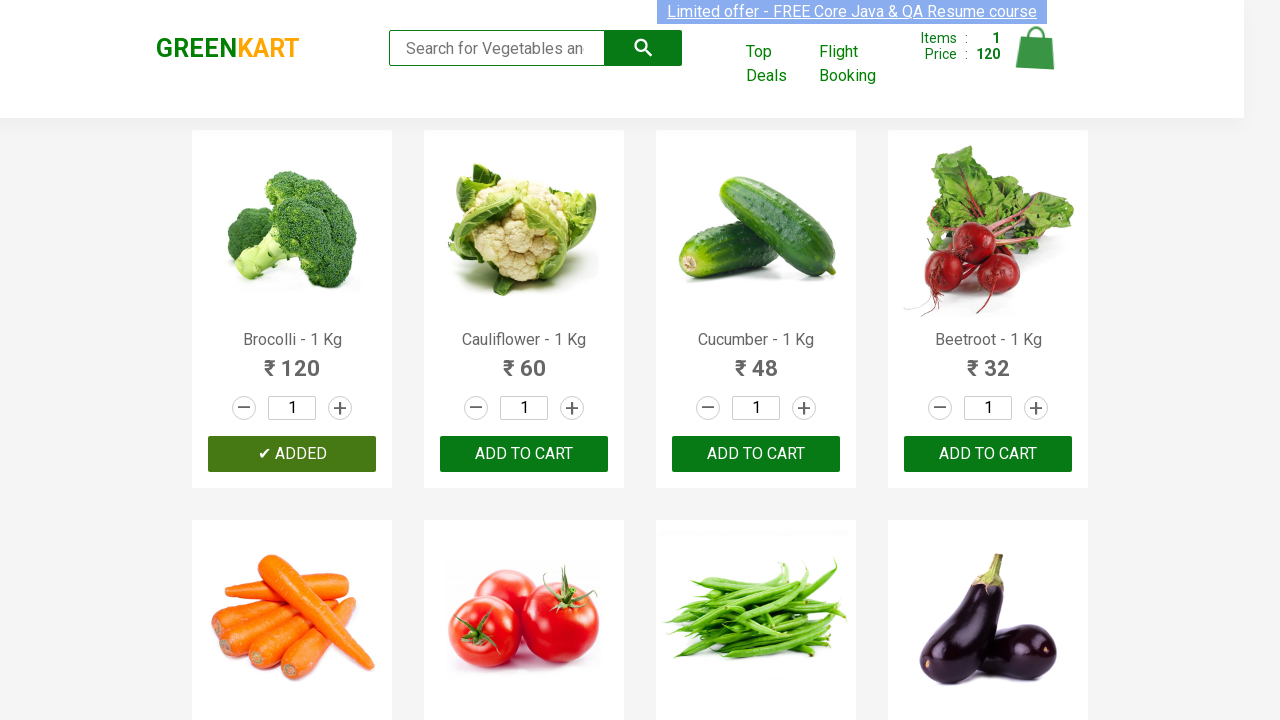

Added 'Cucumber' to cart (2/3) at (756, 454) on xpath=//div[@class='product-action']/button >> nth=2
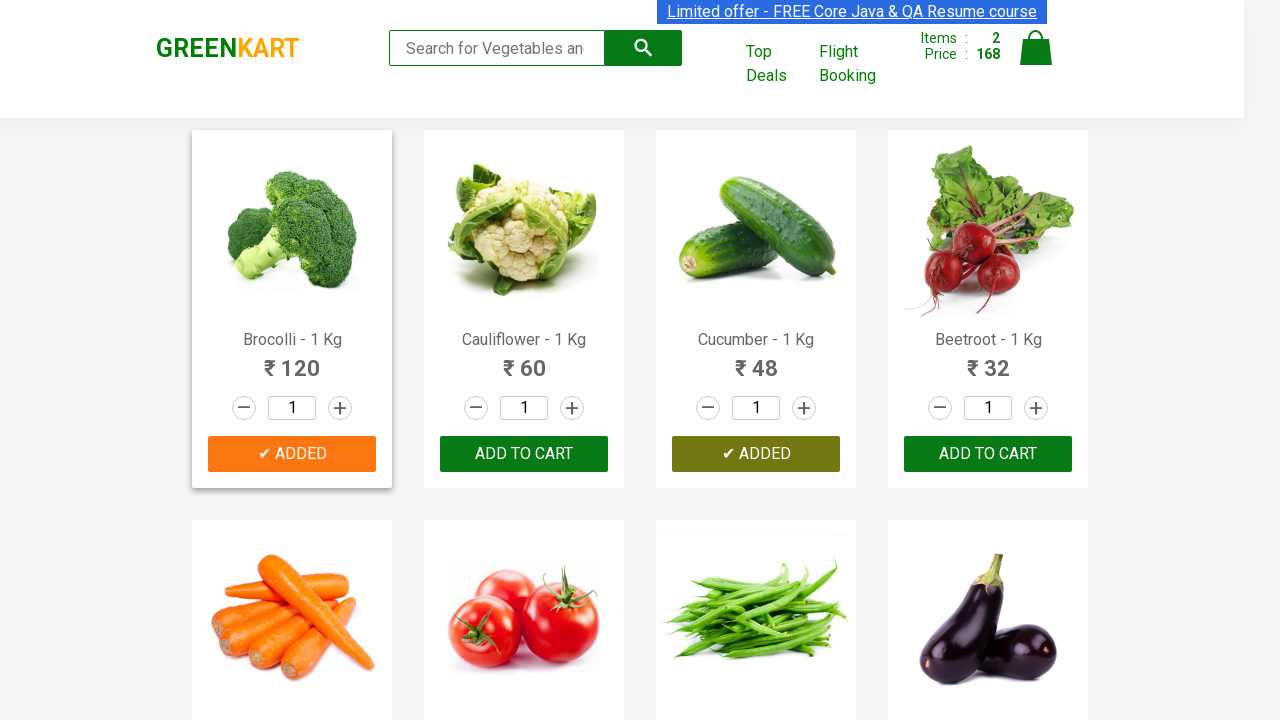

Added 'Beetroot' to cart (3/3) at (988, 454) on xpath=//div[@class='product-action']/button >> nth=3
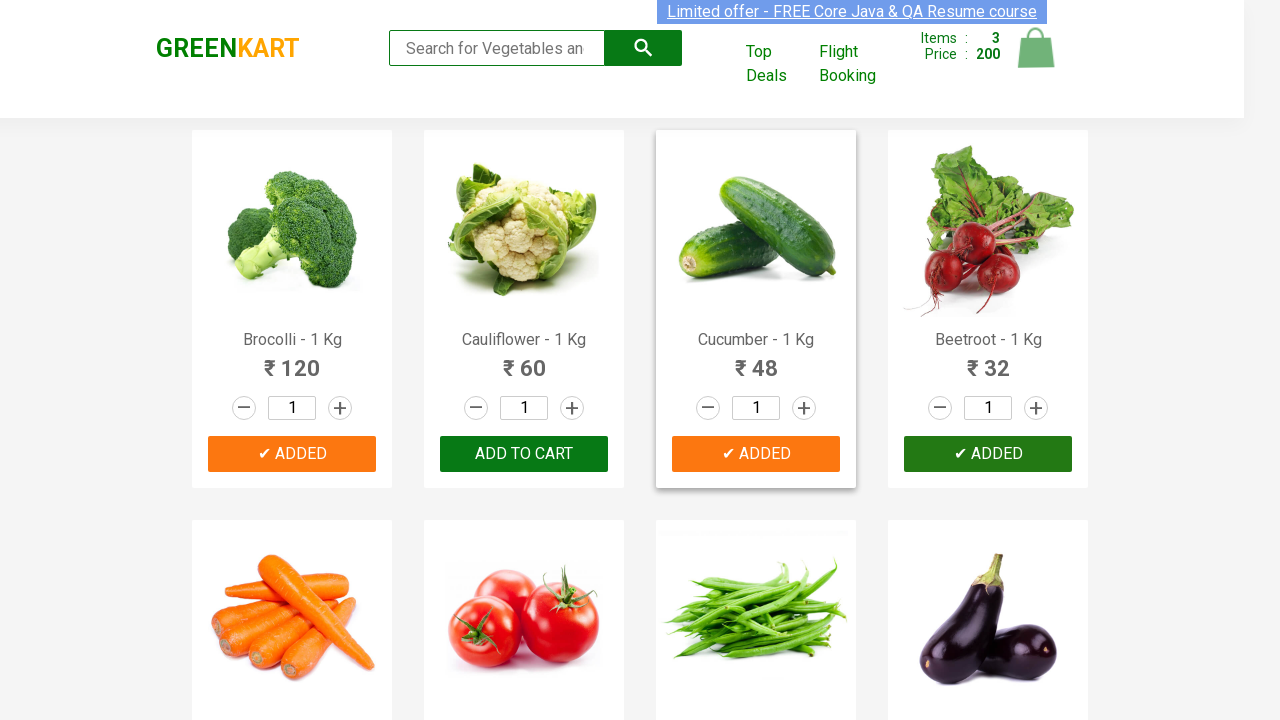

Waited for cart to update after adding all items
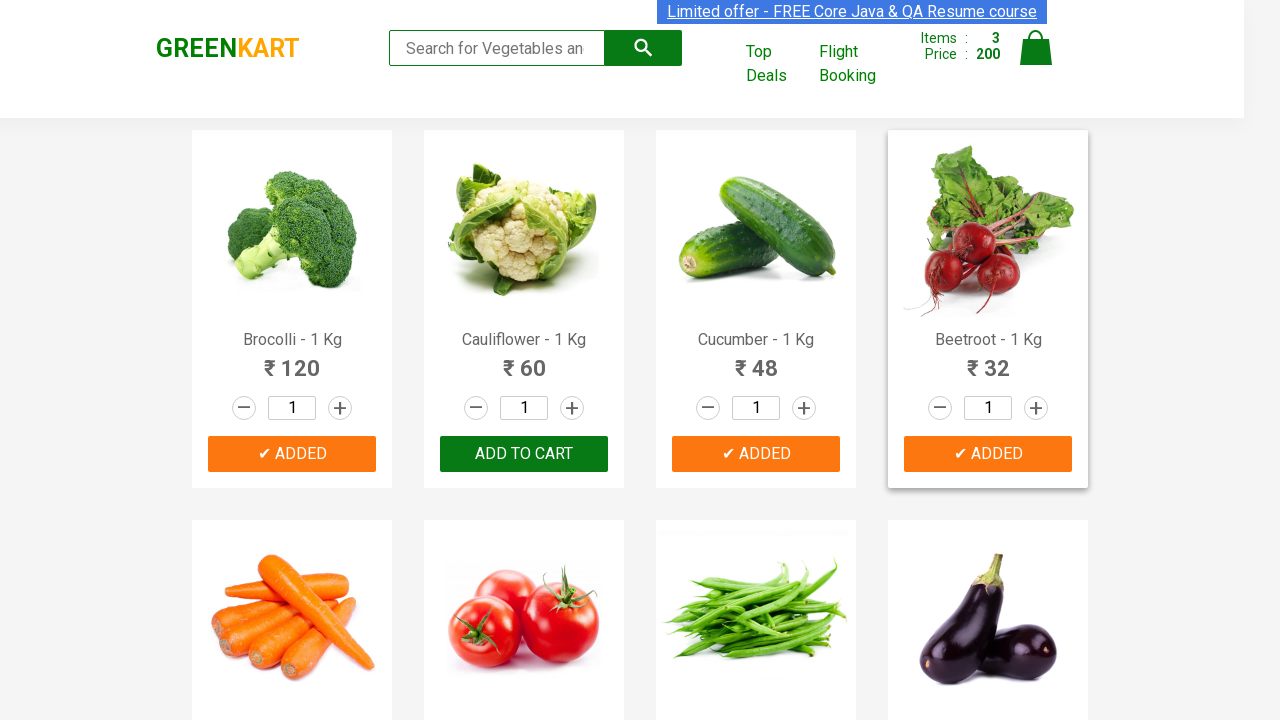

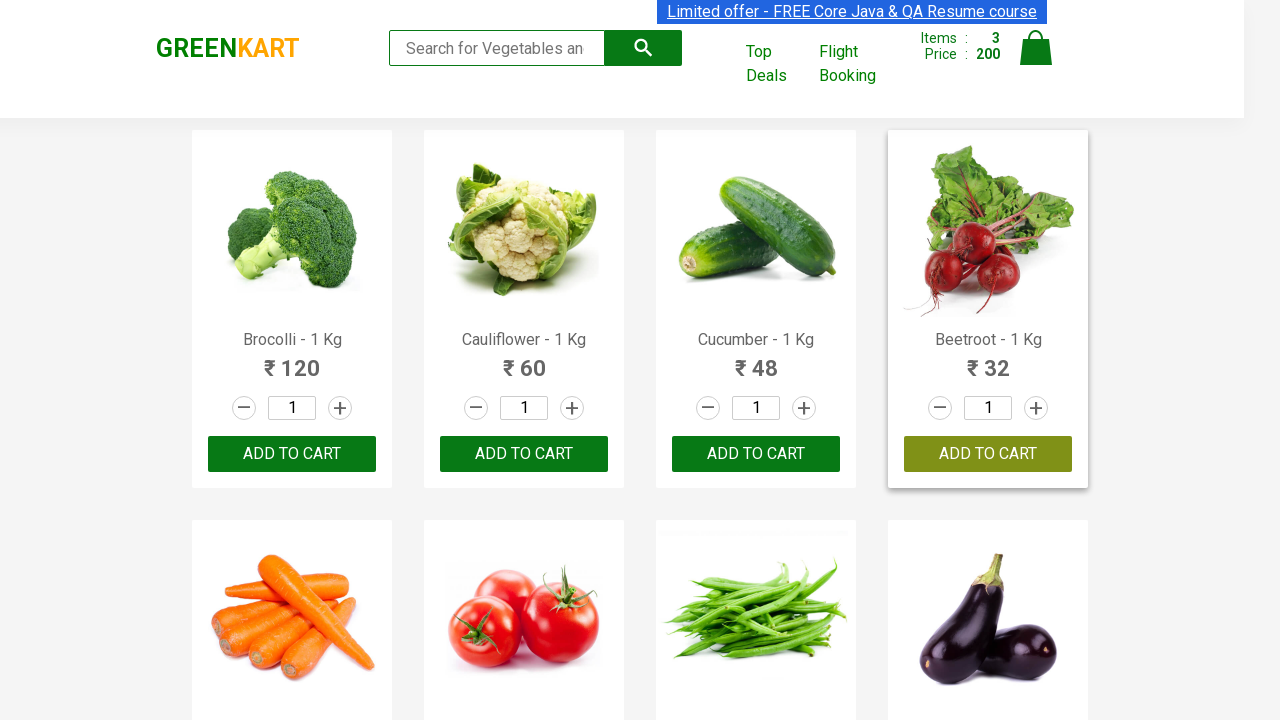